Tests dynamic content loading by clicking a Start button and verifying that "Hello World!" text appears after the loading completes

Starting URL: https://the-internet.herokuapp.com/dynamic_loading/1

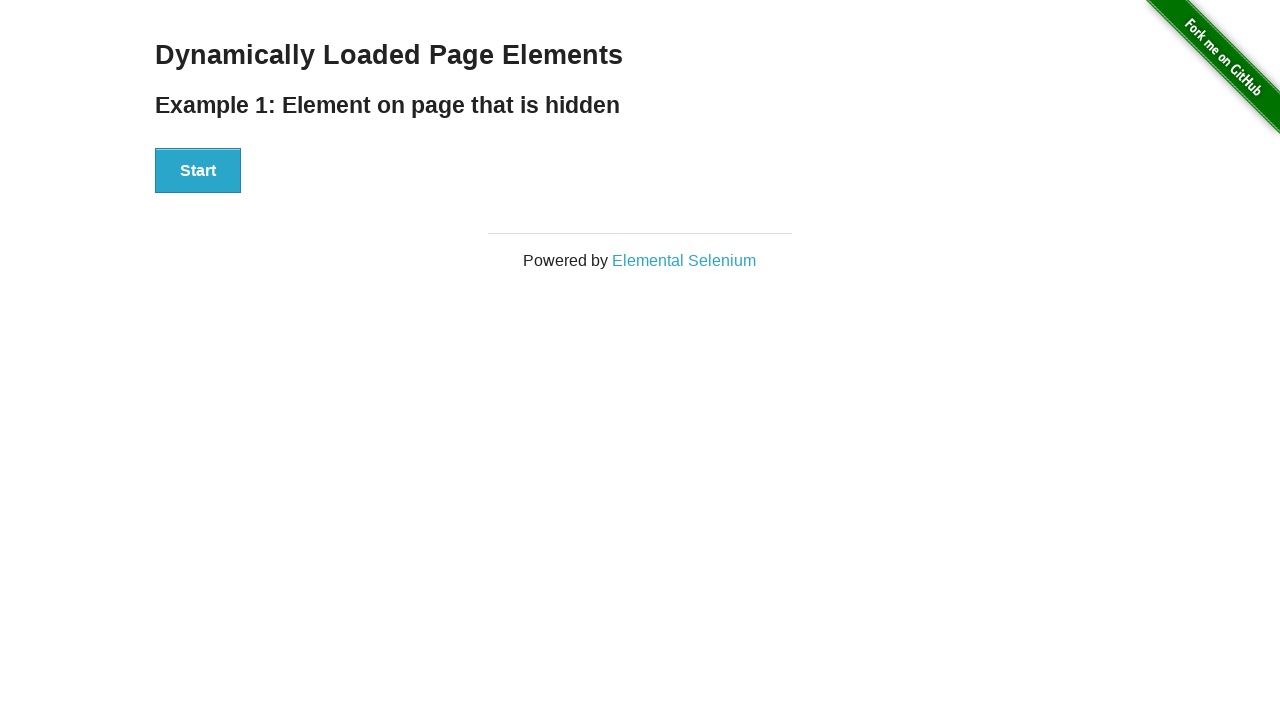

Clicked Start button to trigger dynamic content loading at (198, 171) on xpath=//div[@id='start']//button
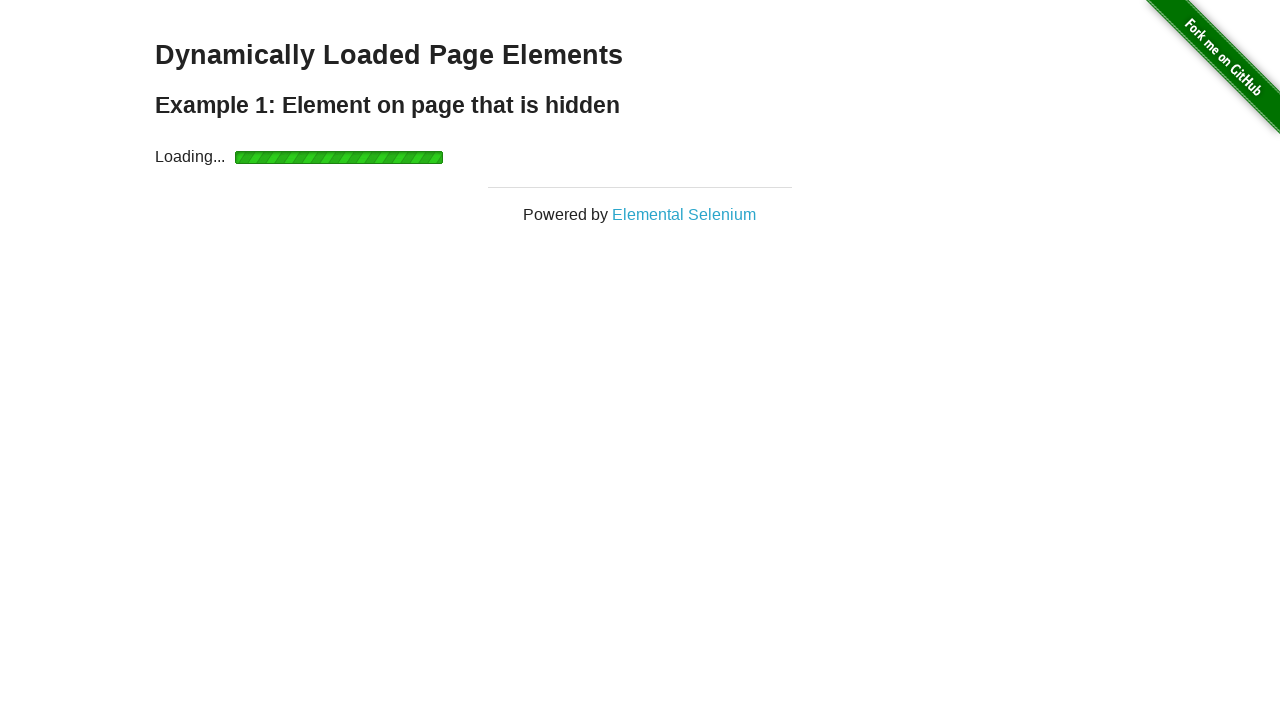

Waited for 'Hello World!' text to appear after loading completes
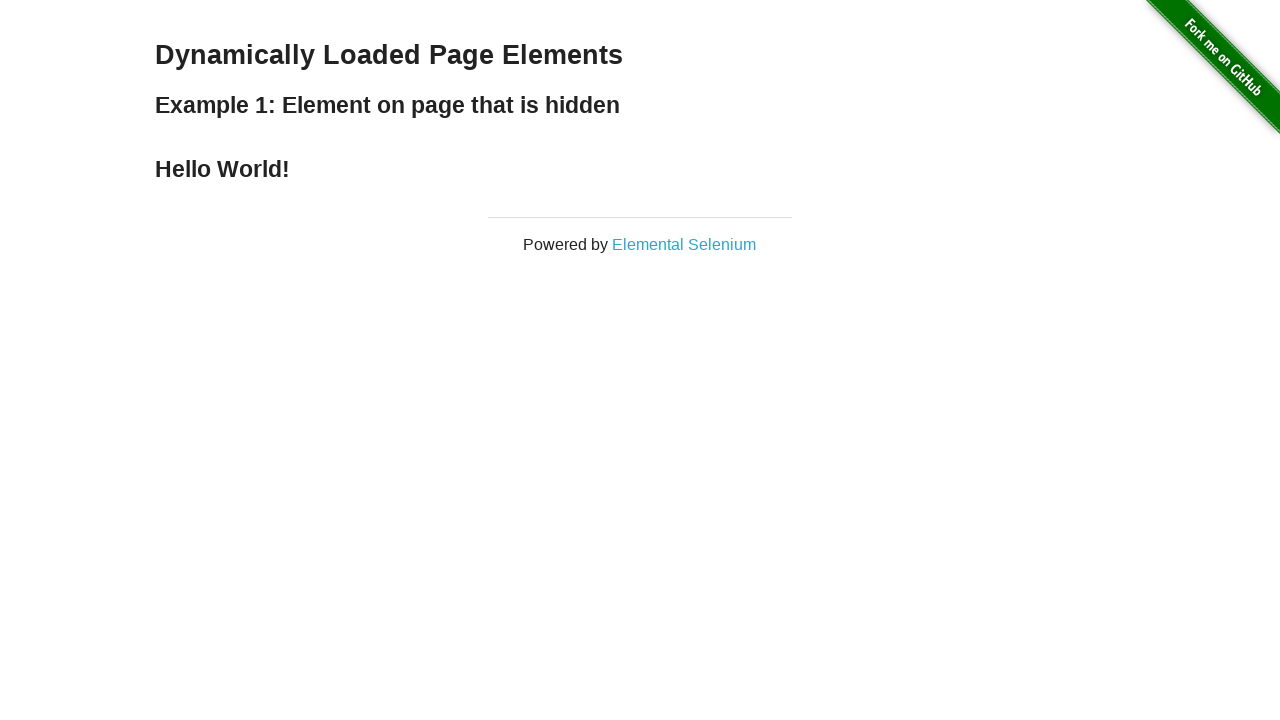

Located the Hello World element
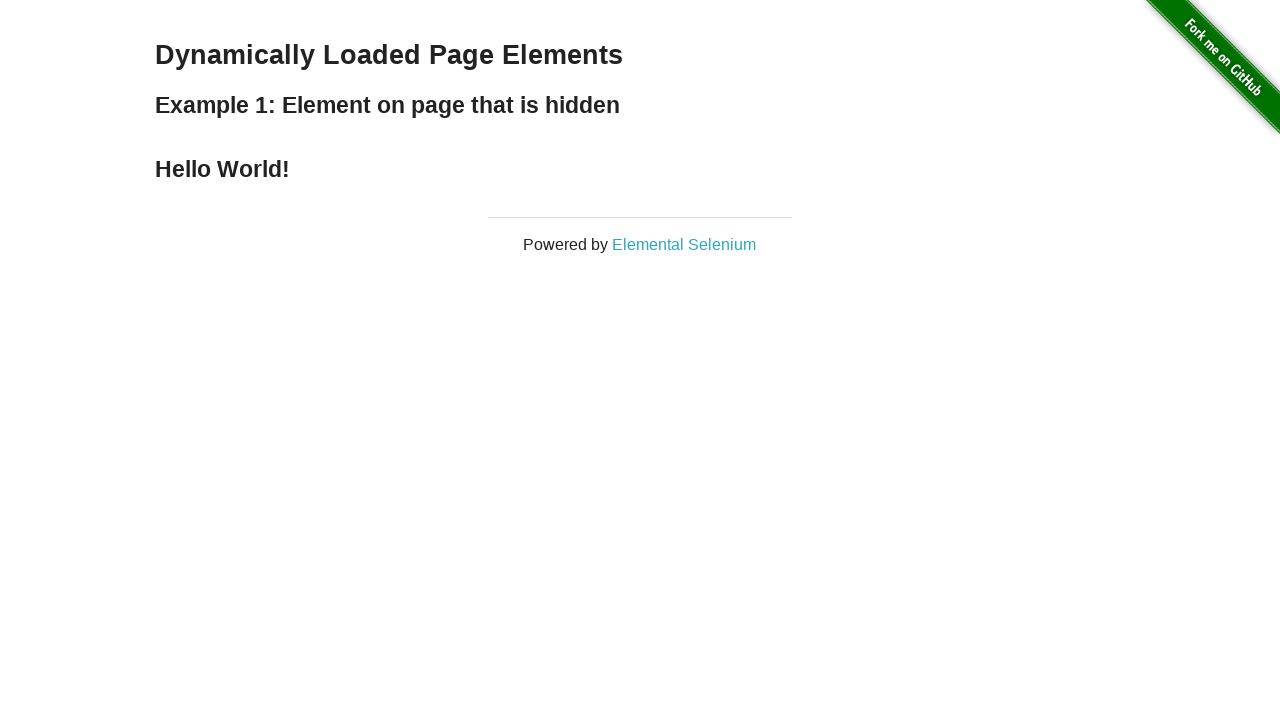

Verified that the element contains 'Hello World!' text
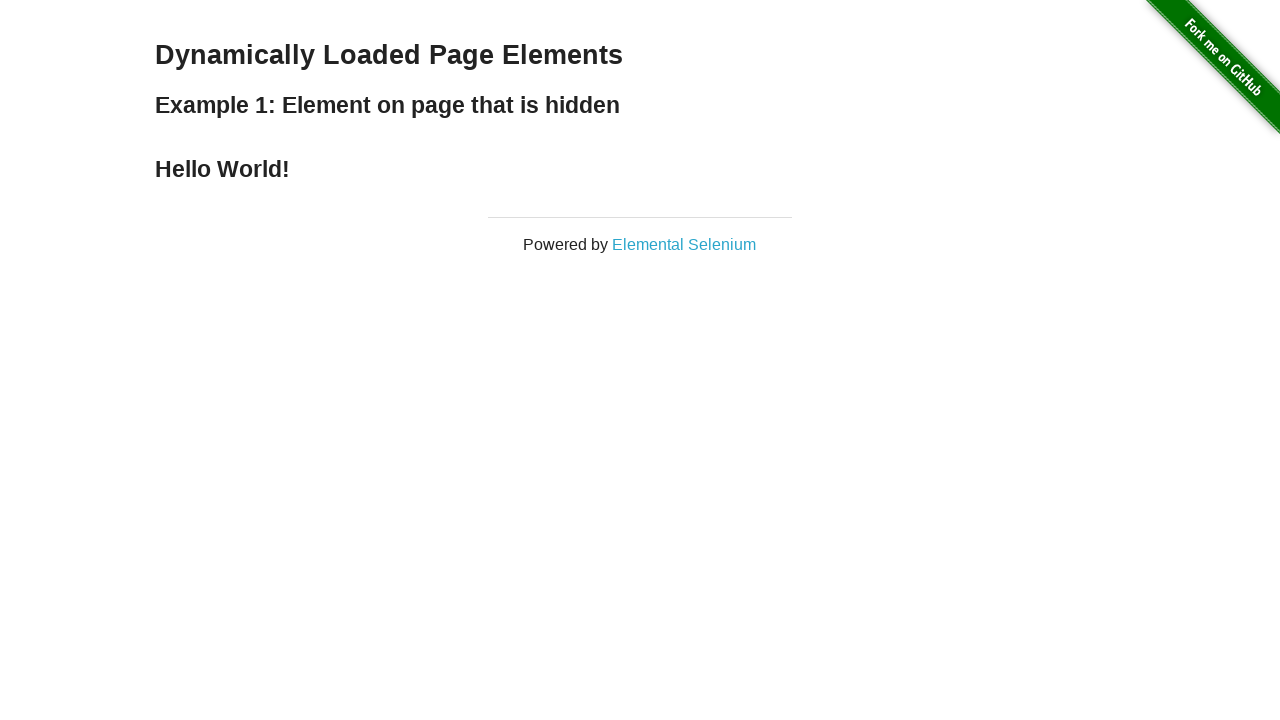

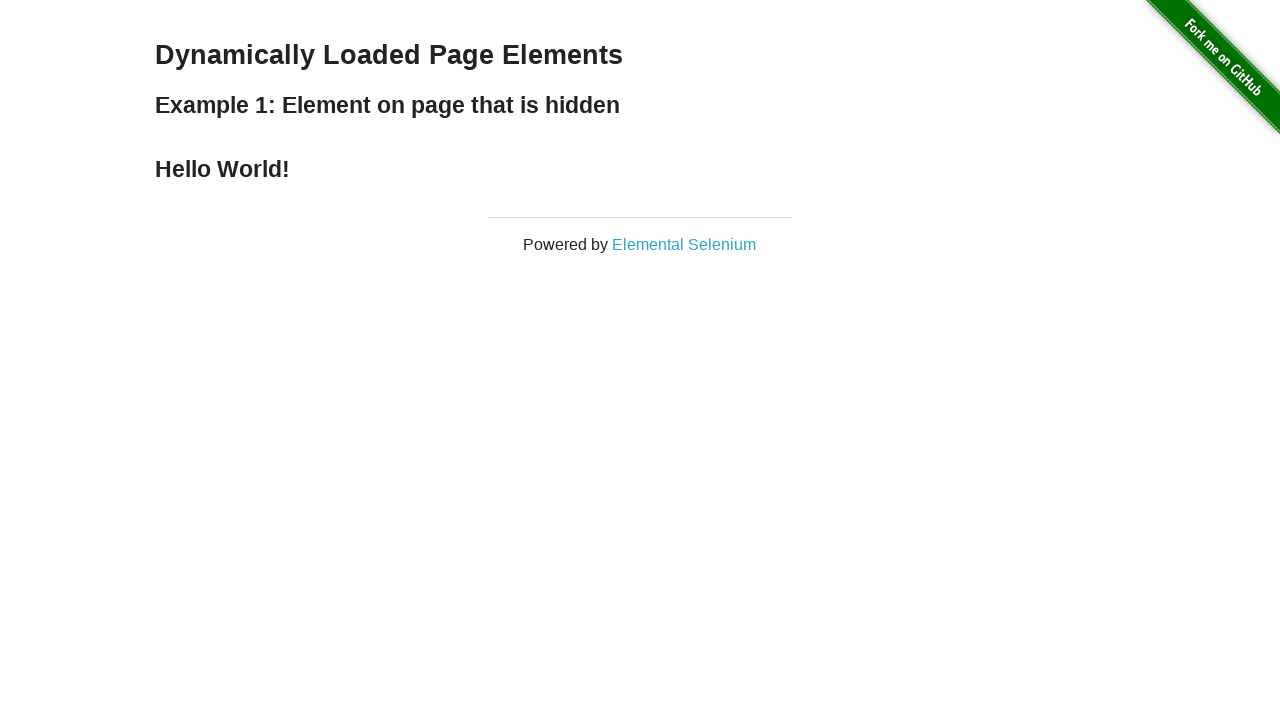